Navigates to a test page with broken images, clicks on the "Broken Images" link, and verifies that images are present on the page

Starting URL: http://the-internet.herokuapp.com/

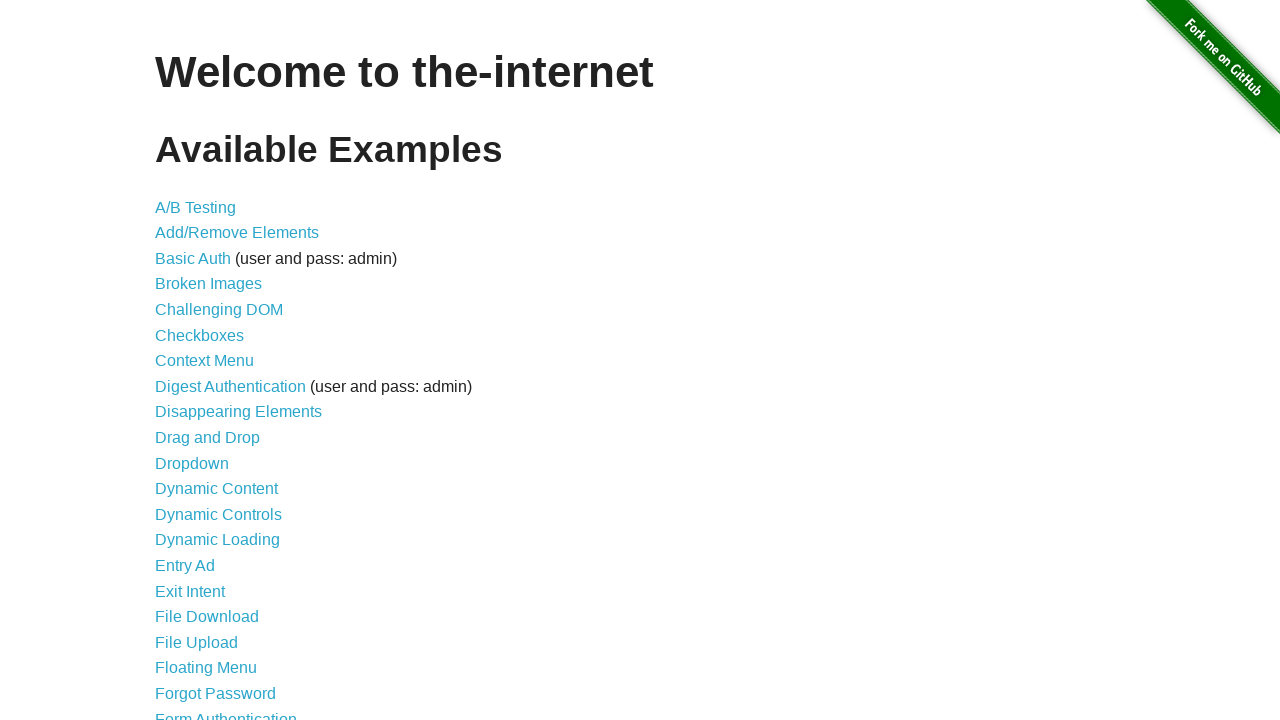

Navigated to the-internet.herokuapp.com home page
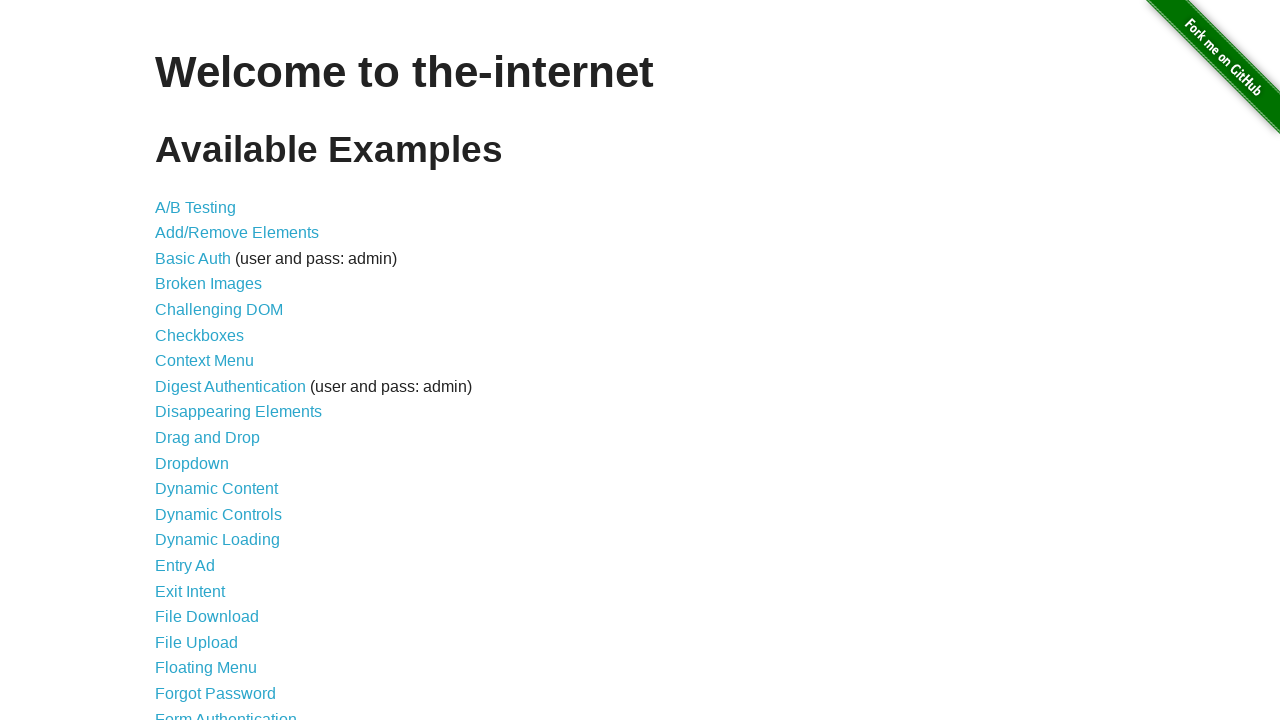

Clicked on the 'Broken Images' link at (208, 284) on text="Broken Images"
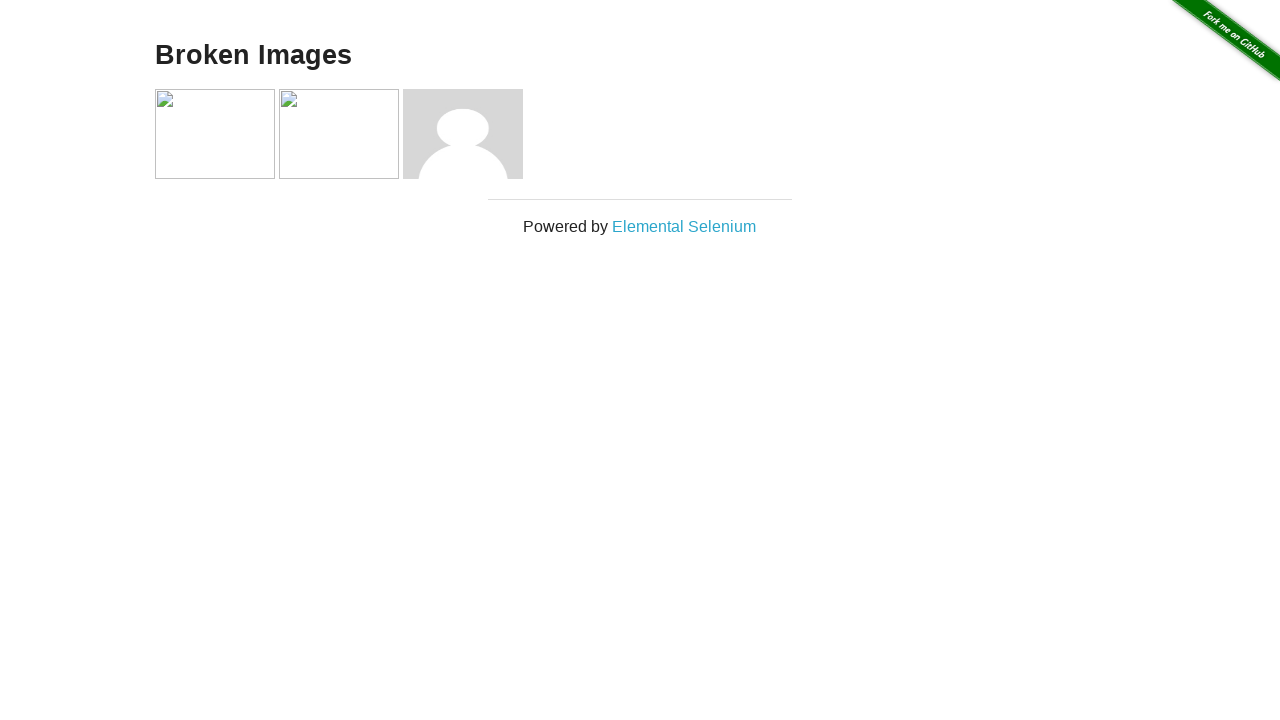

Waited for images to load on the Broken Images page
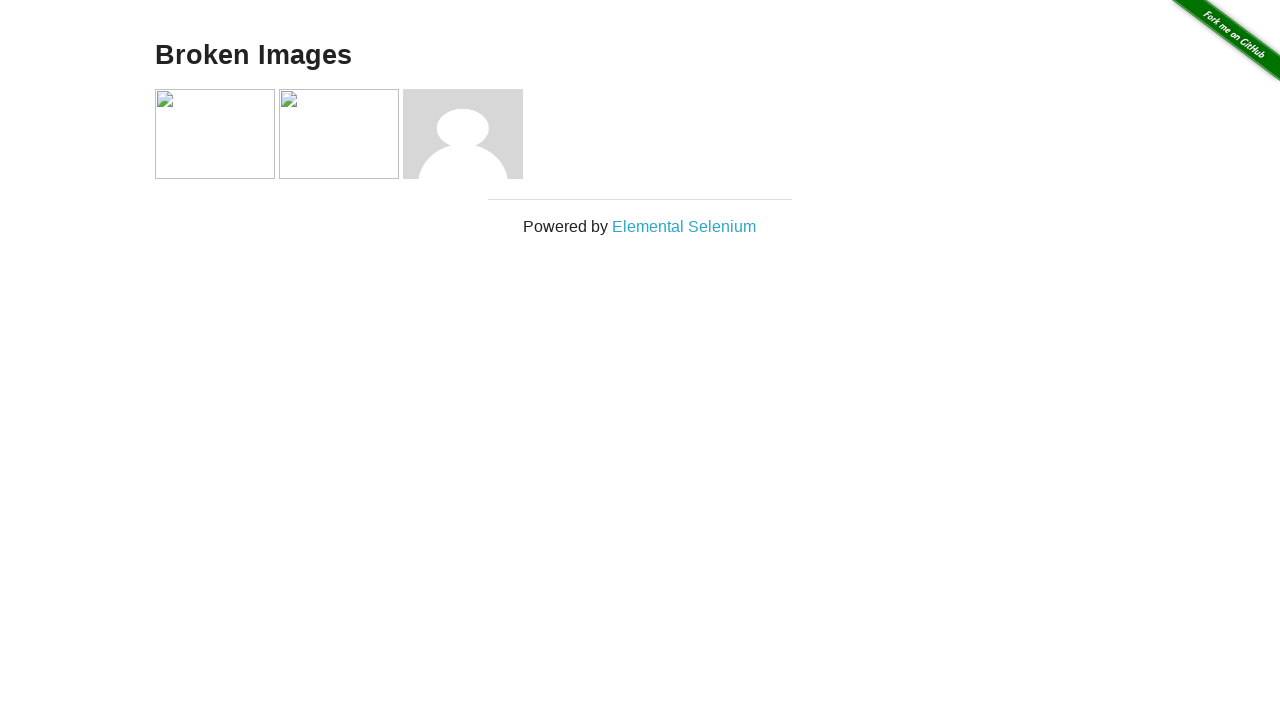

Verified that 4 images are present on the page
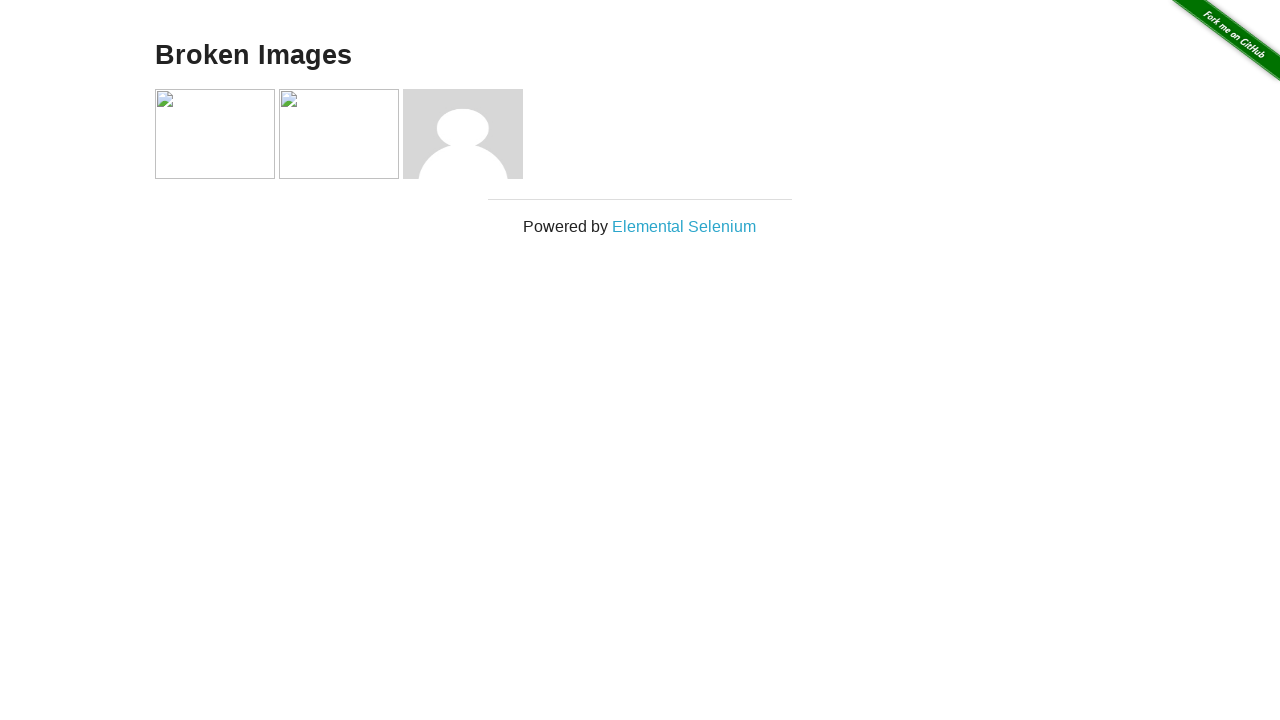

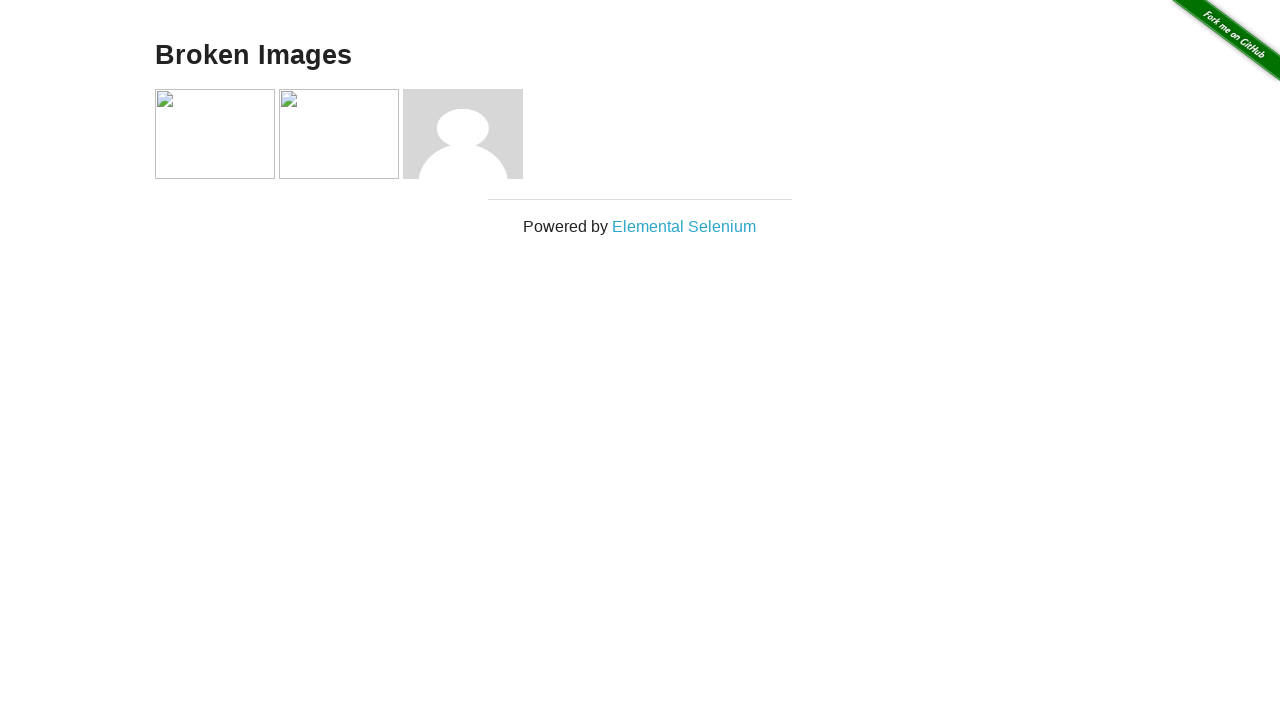